Tests homepage carousel/banner indicators by clicking on different indicator dots to change displayed promotional content

Starting URL: https://mi-srbija.rs/

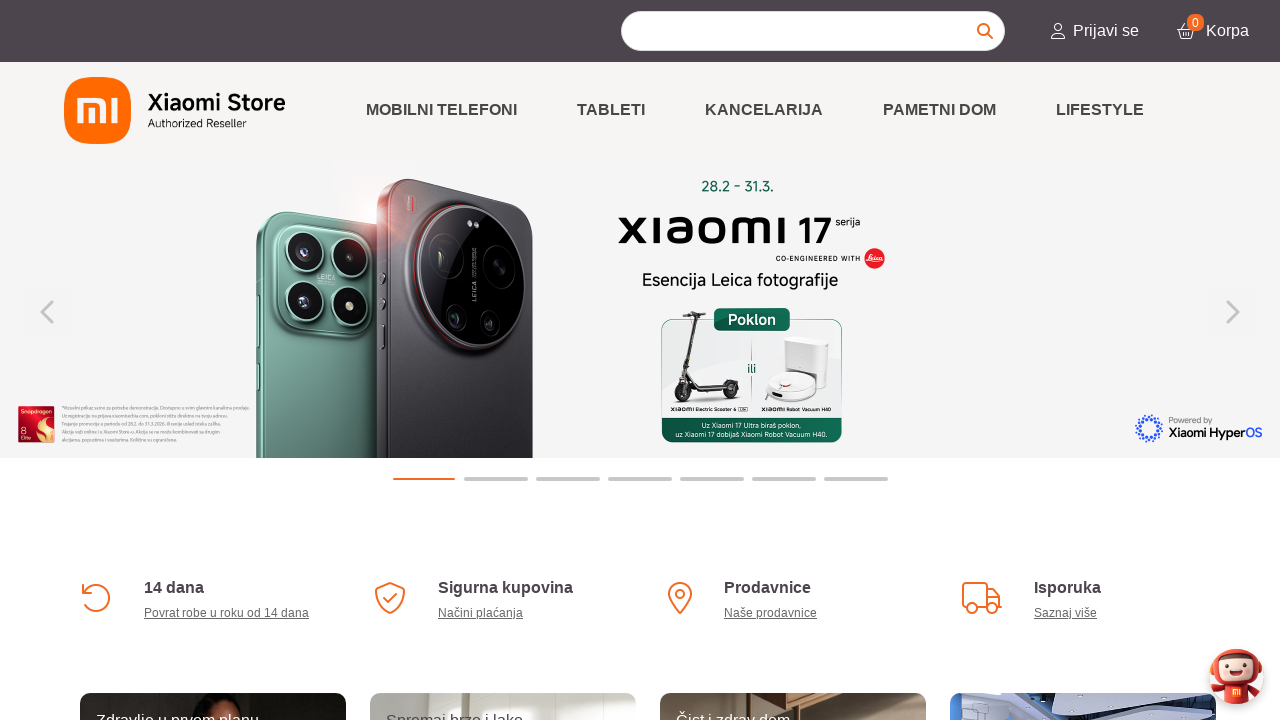

Carousel loaded and main promotional image is visible
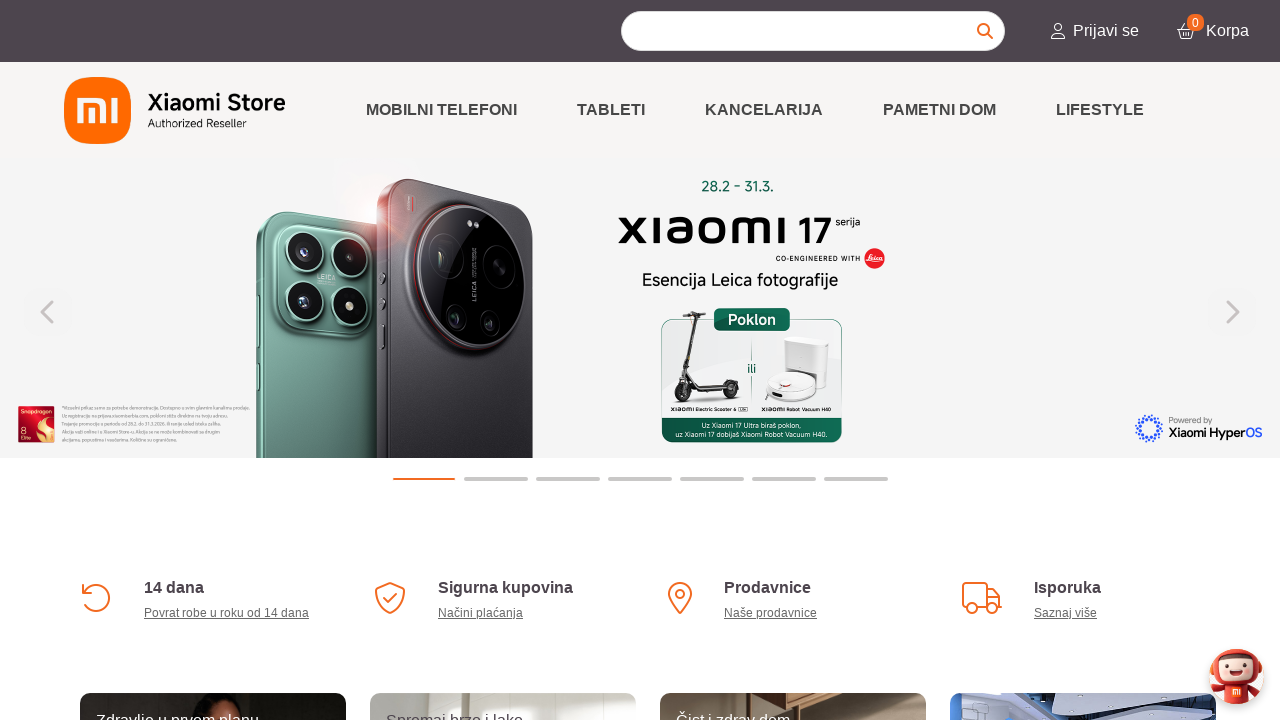

Clicked on first carousel indicator dot at (424, 479) on xpath=/html/body/div[1]/section/div[1]/div/div/div[2]/a[1]/span
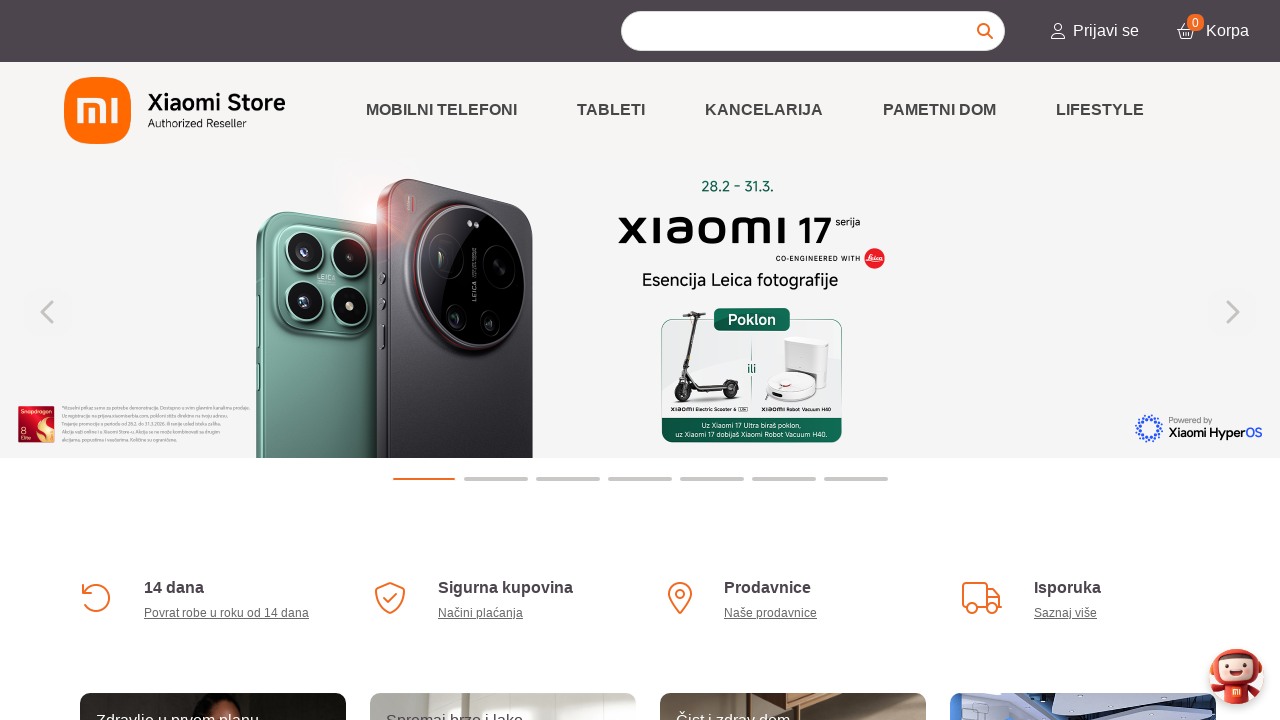

Clicked on third carousel indicator dot at (568, 479) on xpath=/html/body/div[1]/section/div[1]/div/div/div[2]/a[3]/span
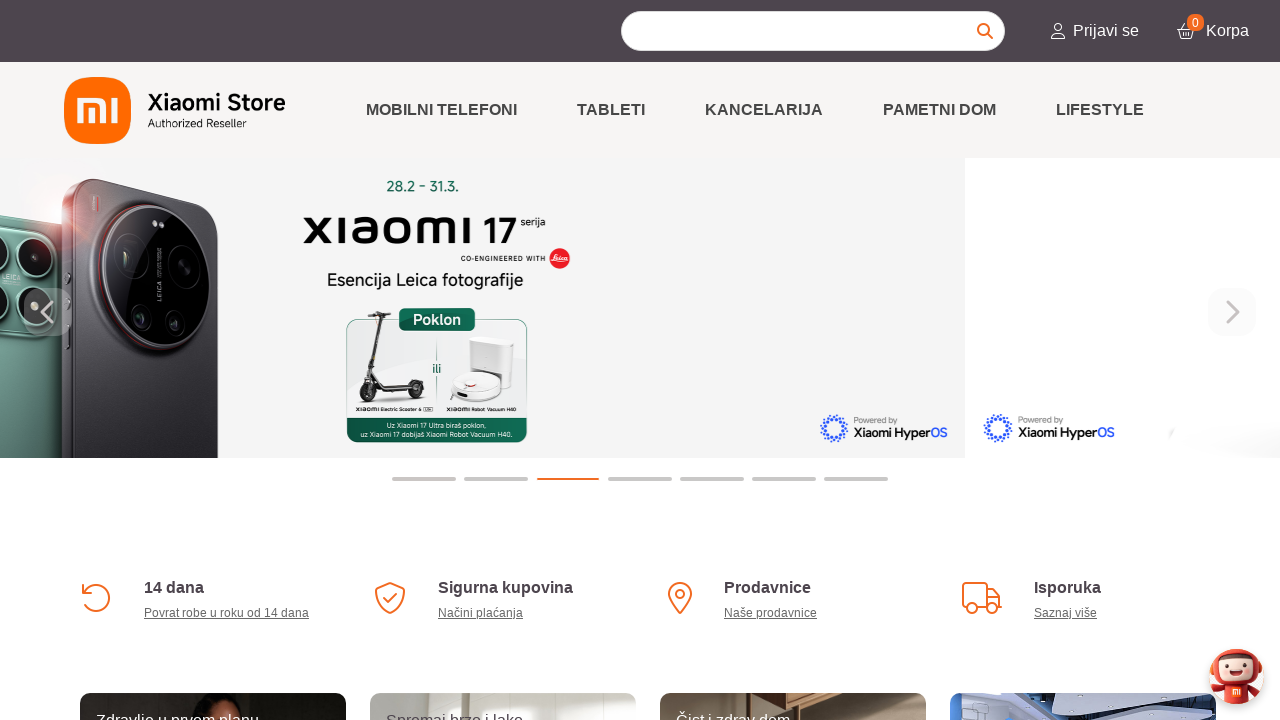

Clicked on fifth carousel indicator dot at (712, 479) on xpath=/html/body/div[1]/section/div[1]/div/div/div[2]/a[5]
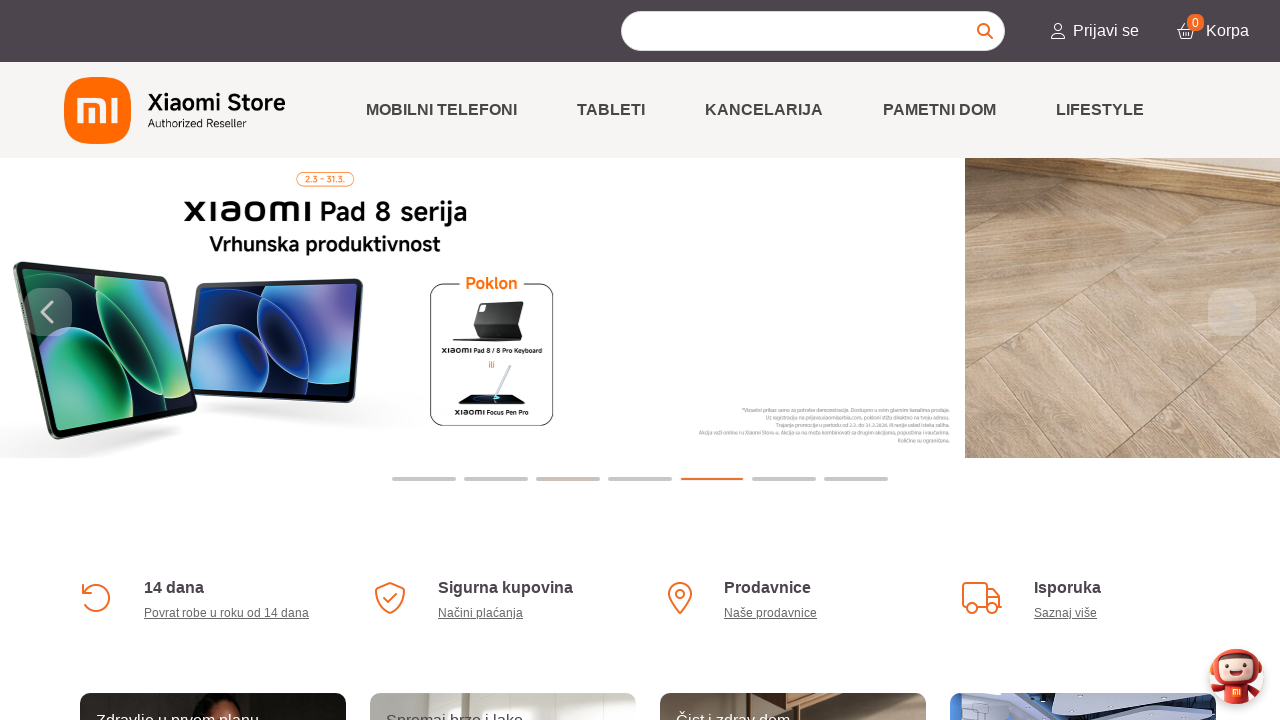

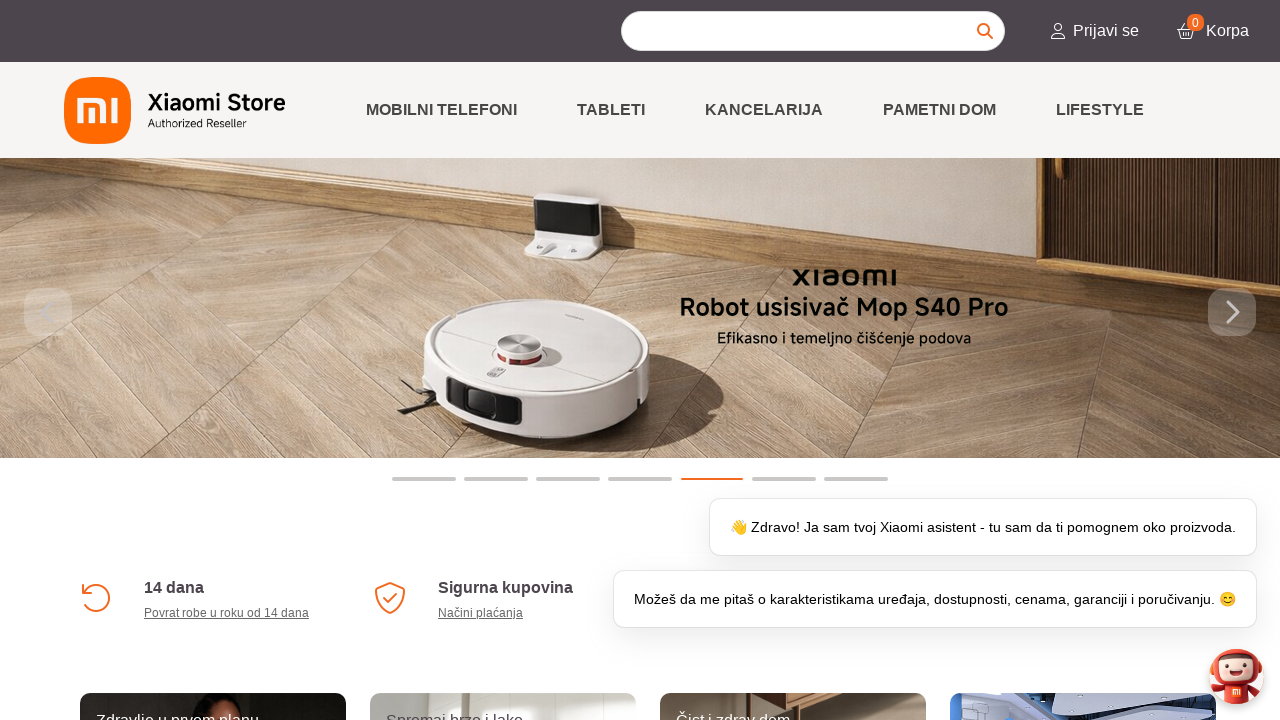